Filters shore excursions by price range $0-$30 and verifies the filter is applied

Starting URL: https://www.ncl.com/shore-excursions/search?sort=searchWeight&perPage=12&priceRange=0+30

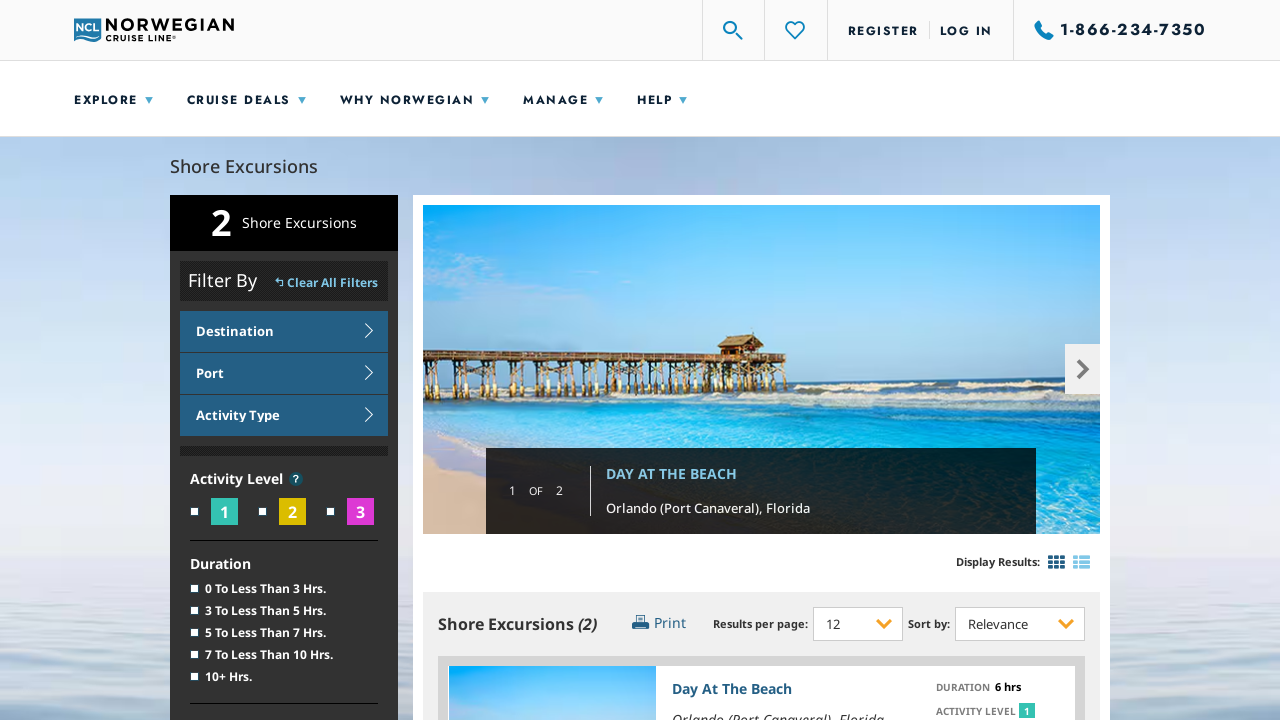

Waited for page to load (networkidle)
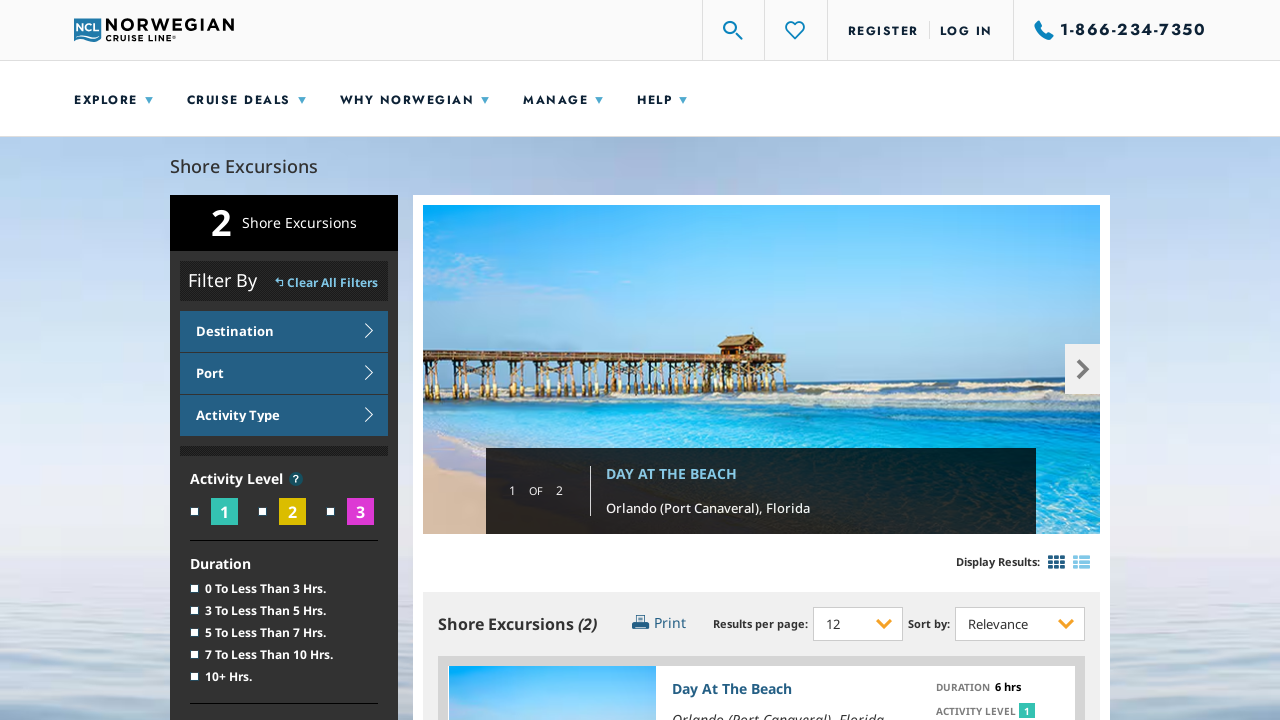

Located price filter element
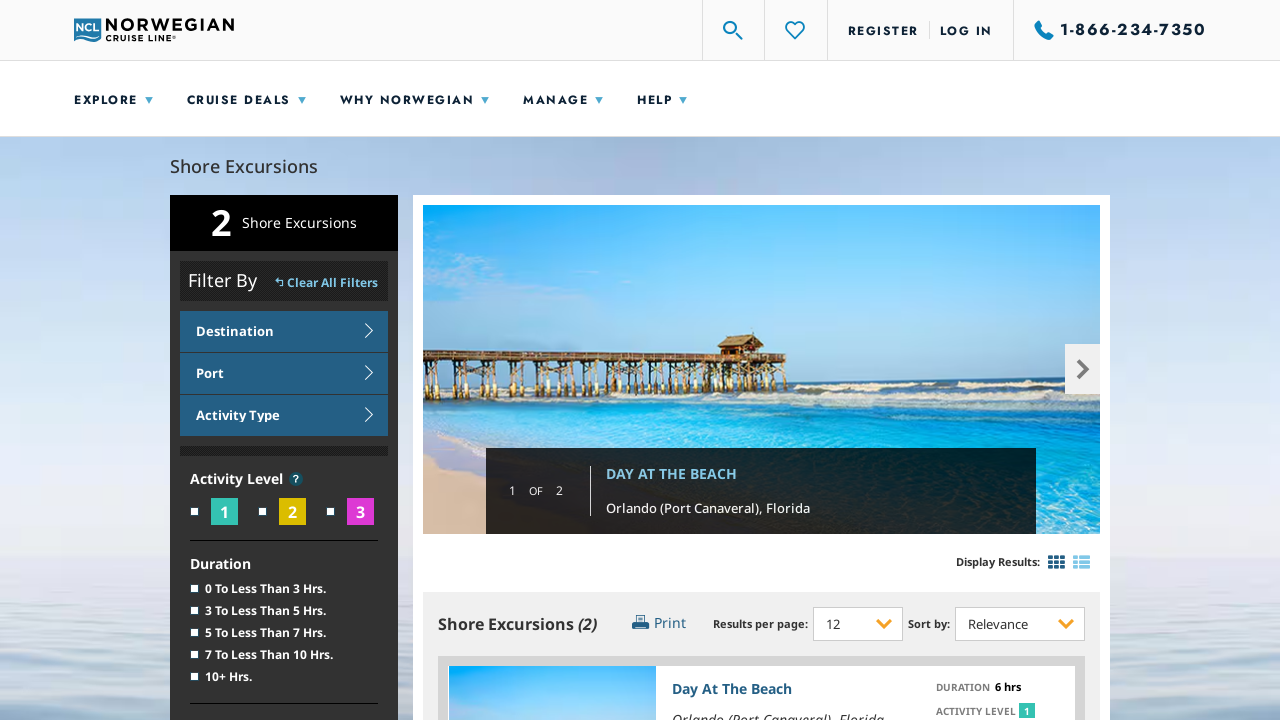

Verified price range filter is applied ($0-$30)
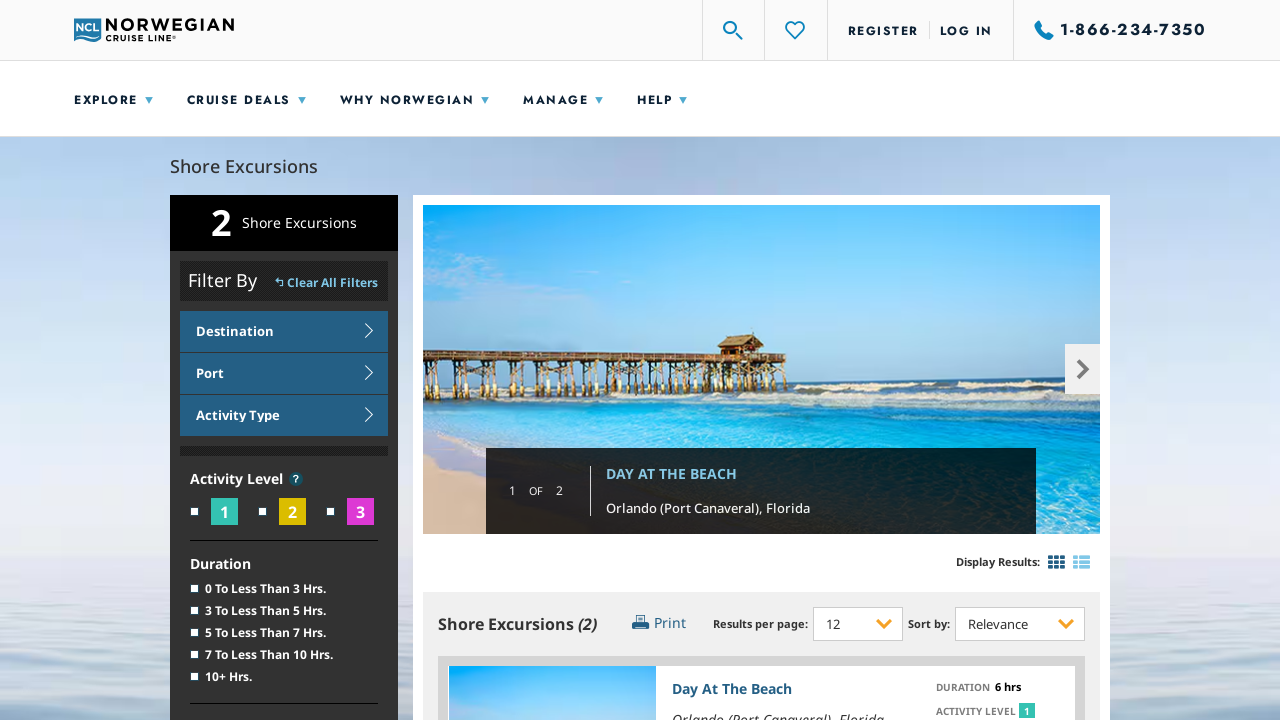

Scrolled price filter element into view
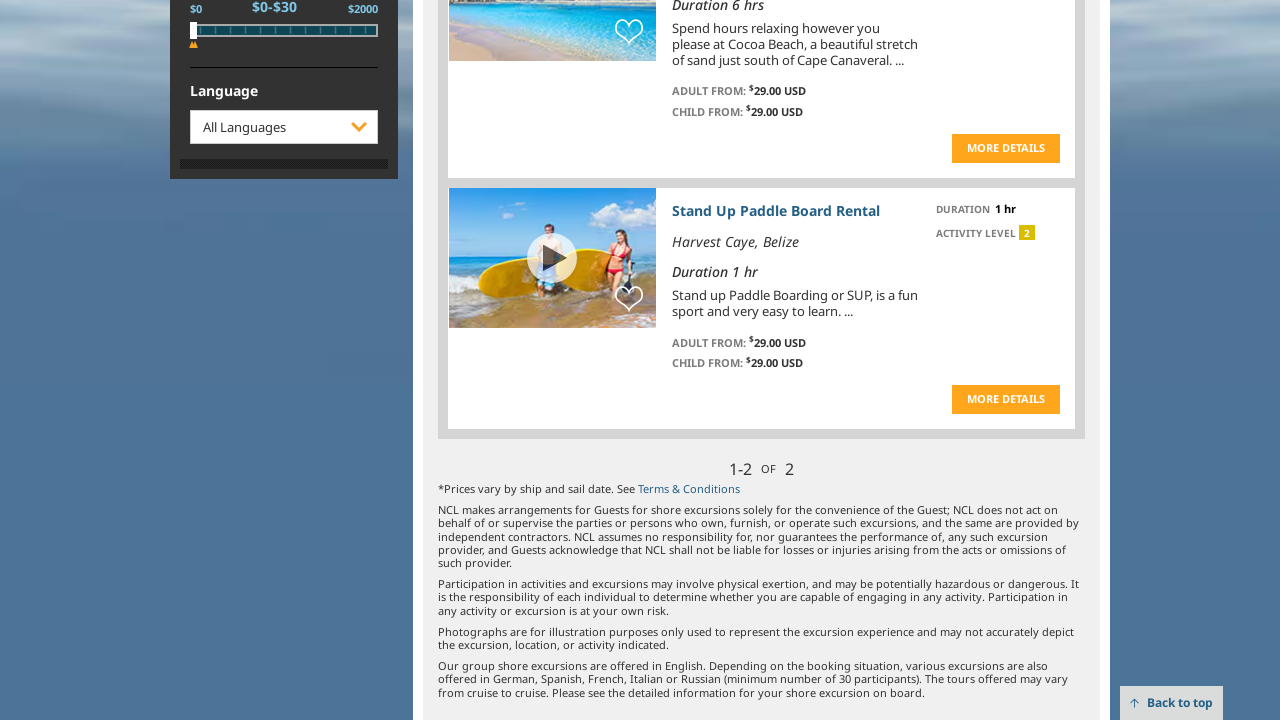

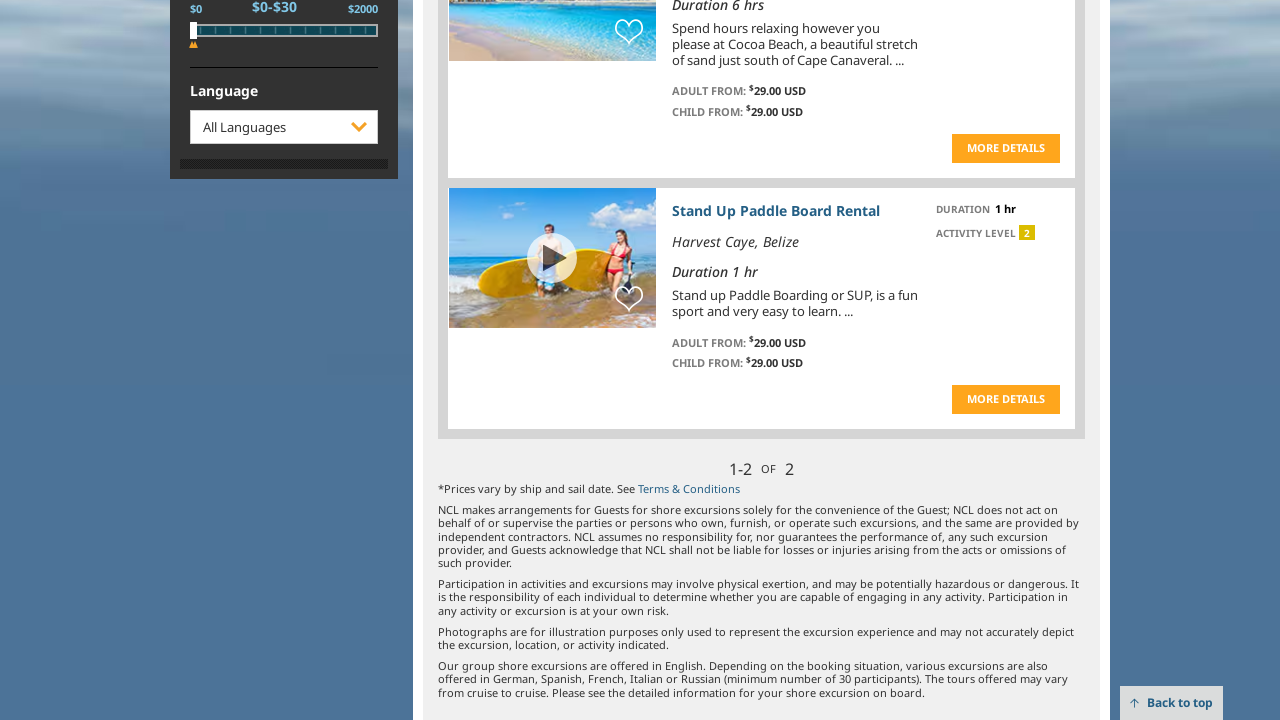